Tests navigation on the Playwright documentation site by verifying the homepage title contains "Playwright", then clicking on a navigation link and verifying the Installation page loads correctly.

Starting URL: https://playwright.dev

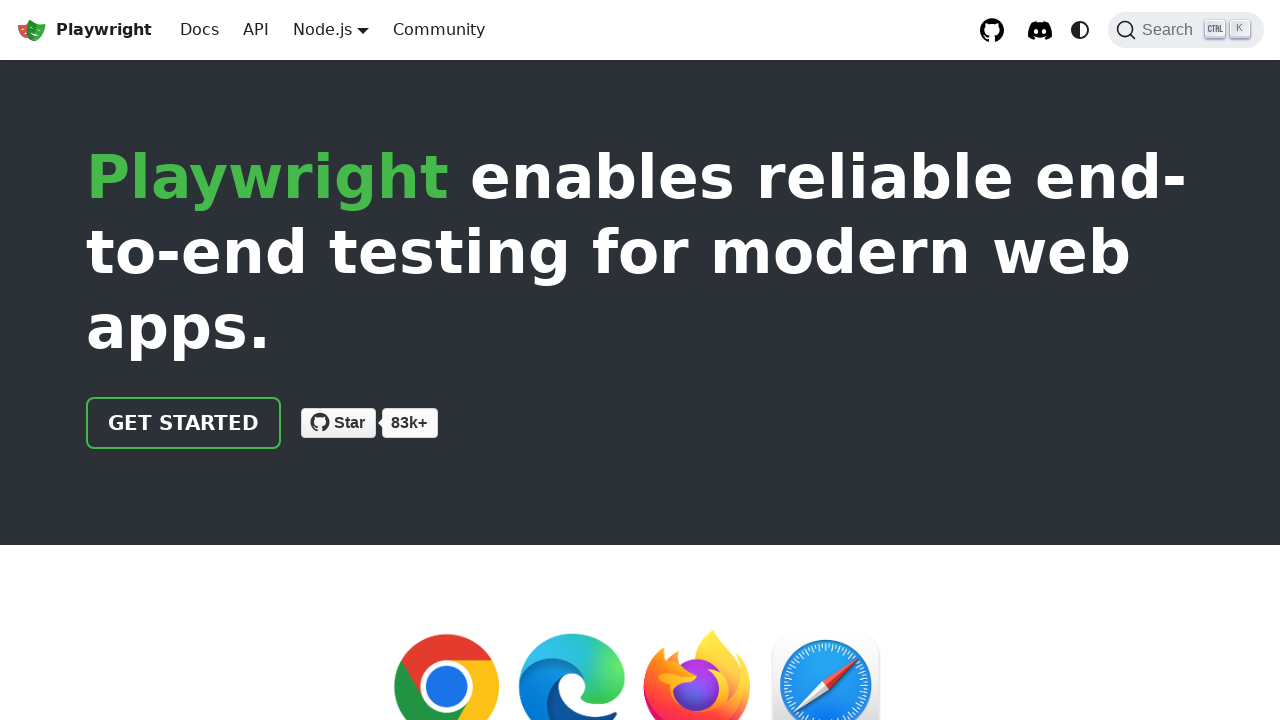

Verified homepage title contains 'Playwright'
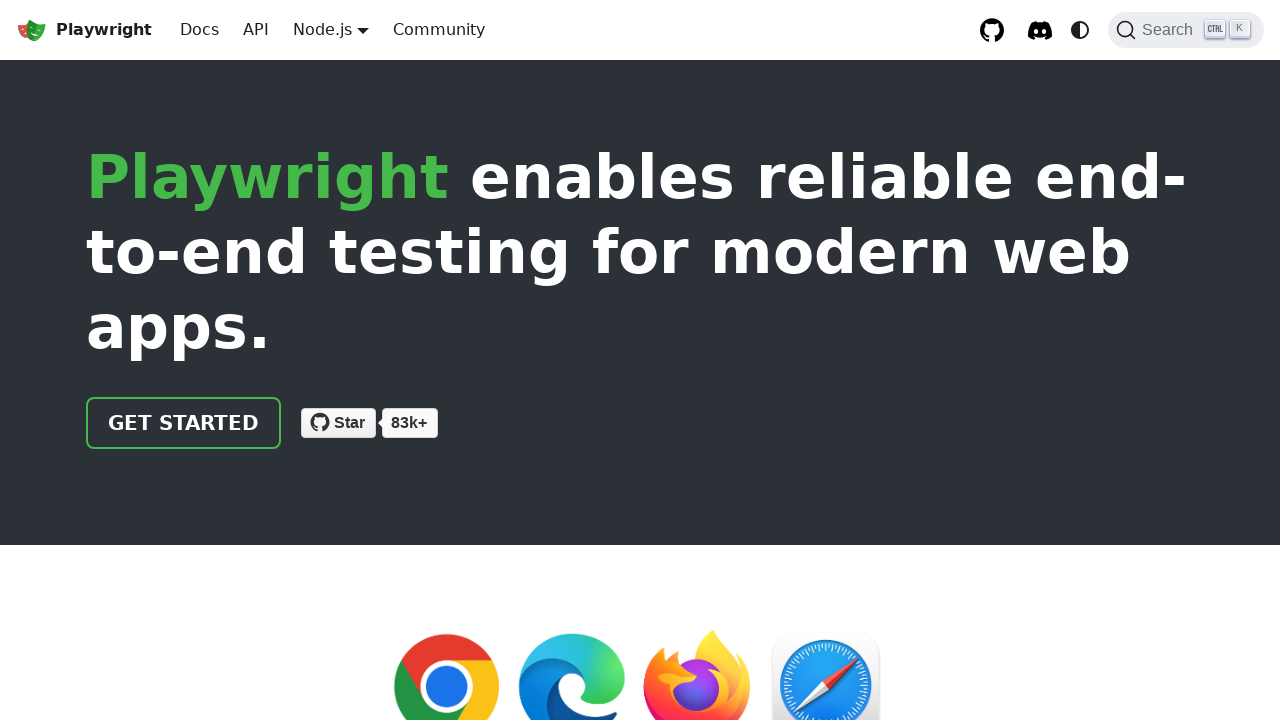

Printed page title
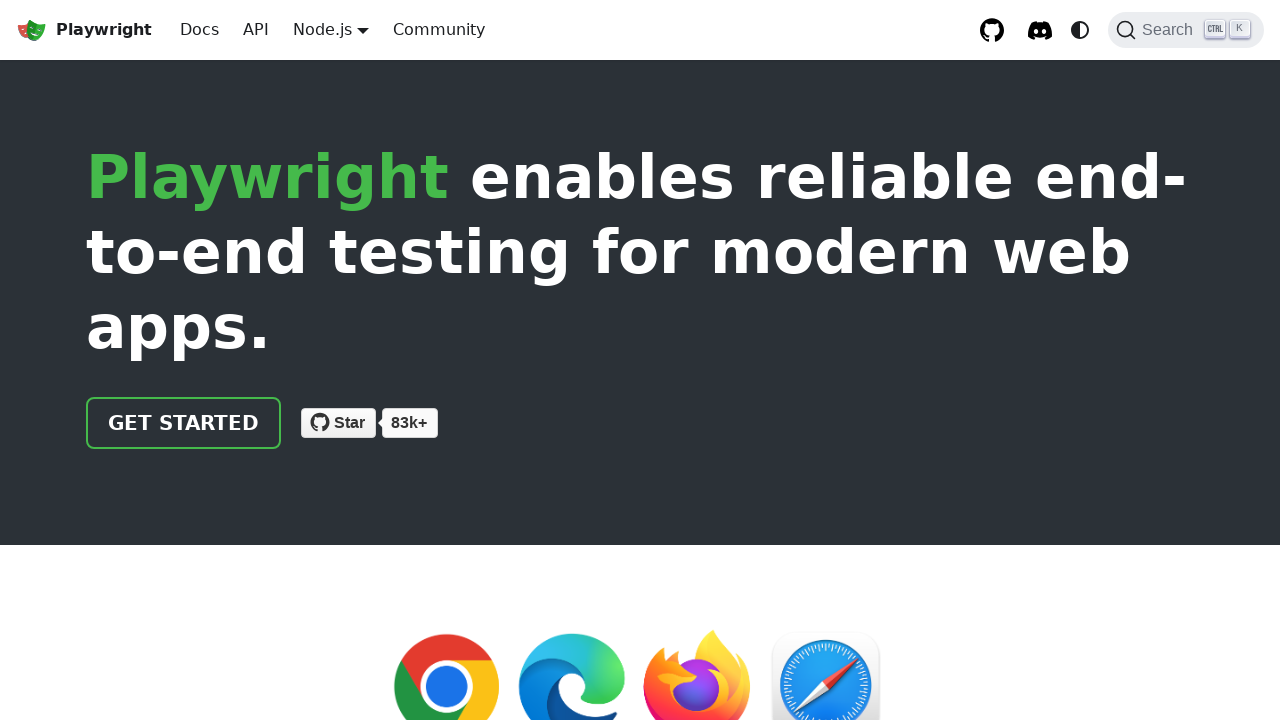

Clicked navigation link to proceed at (184, 423) on xpath=//html/body/div/div[2]/header/div/div/a
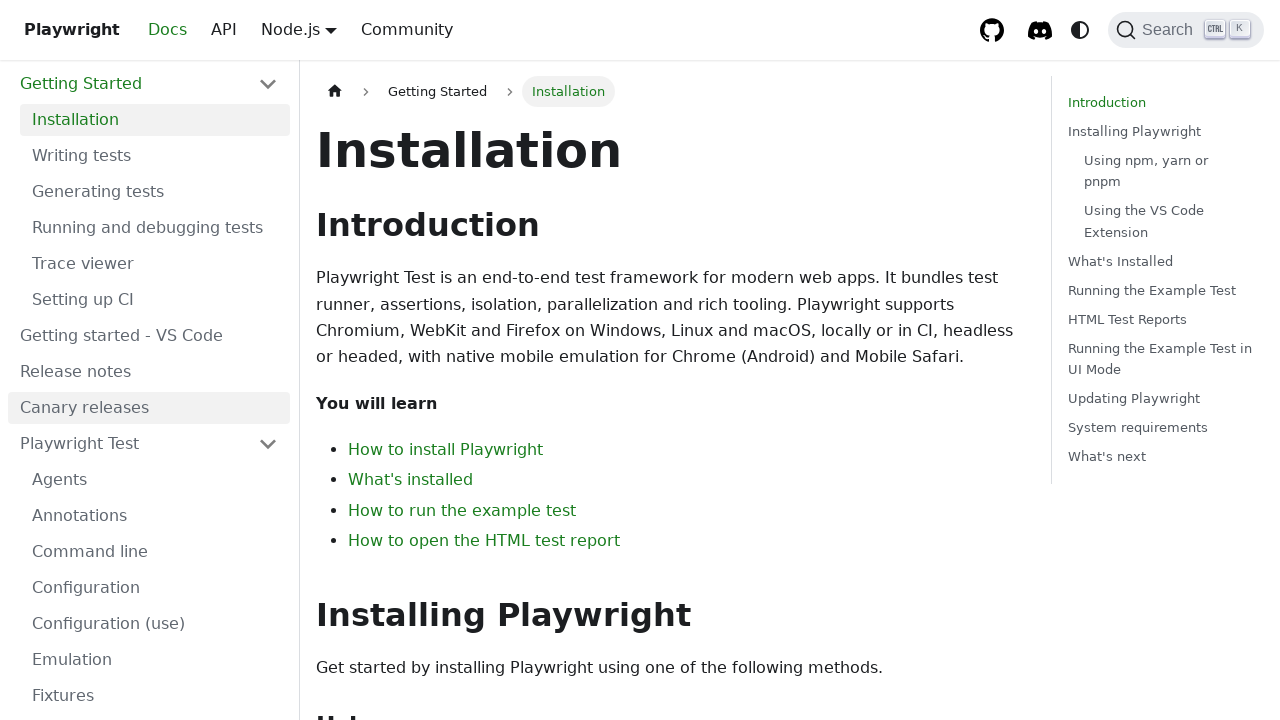

Verified Installation page loaded successfully
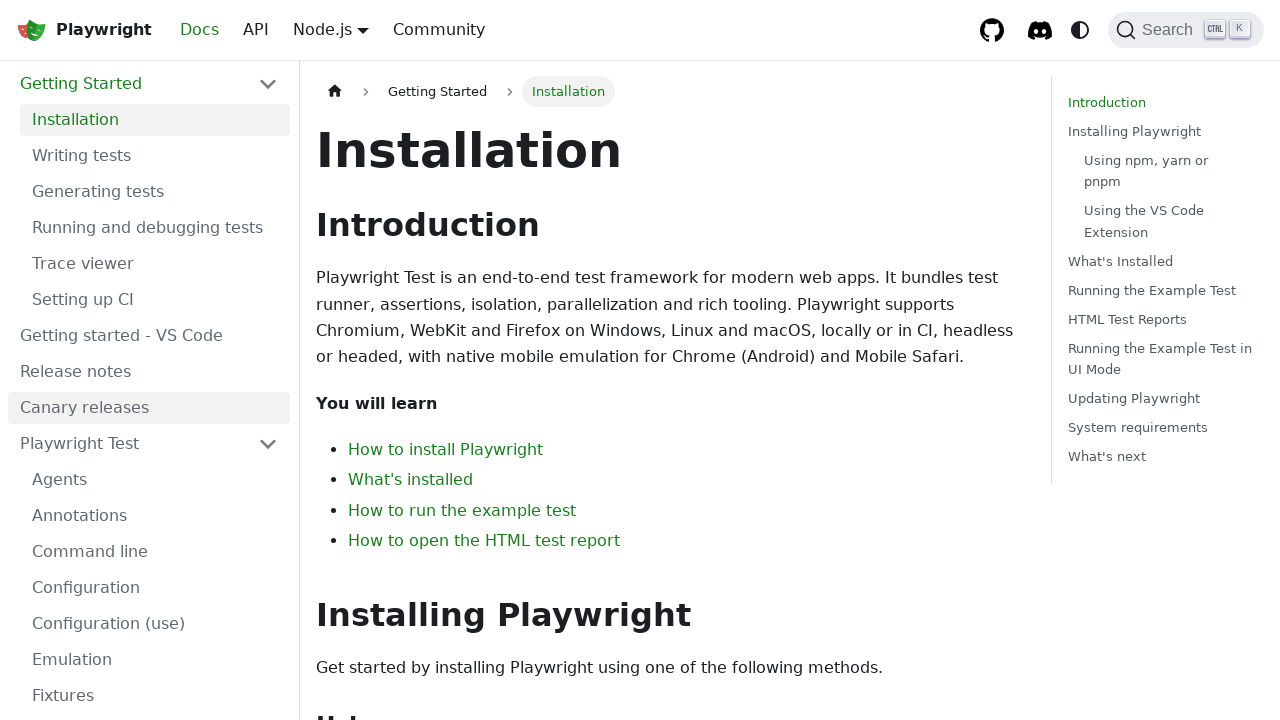

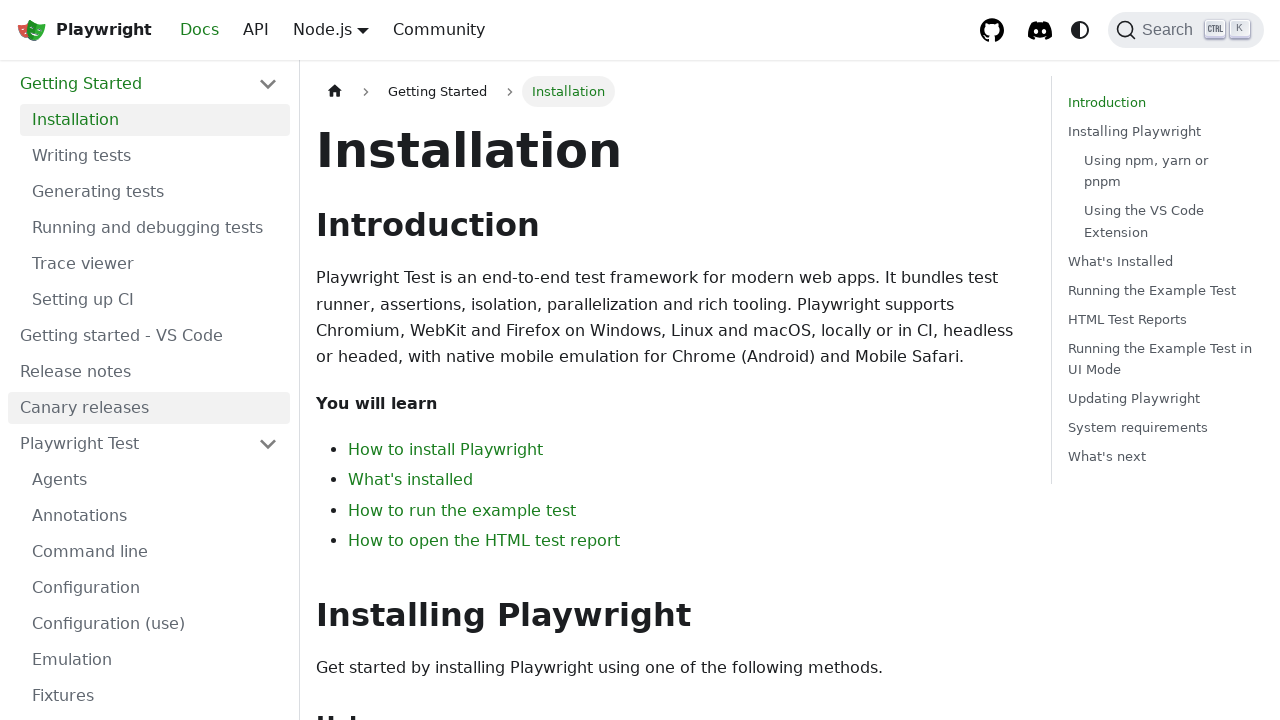